Tests the task management functionality by creating a new task, then finding and deleting it through the context menu

Starting URL: https://www.mytinytodo.net/demo/#list/1

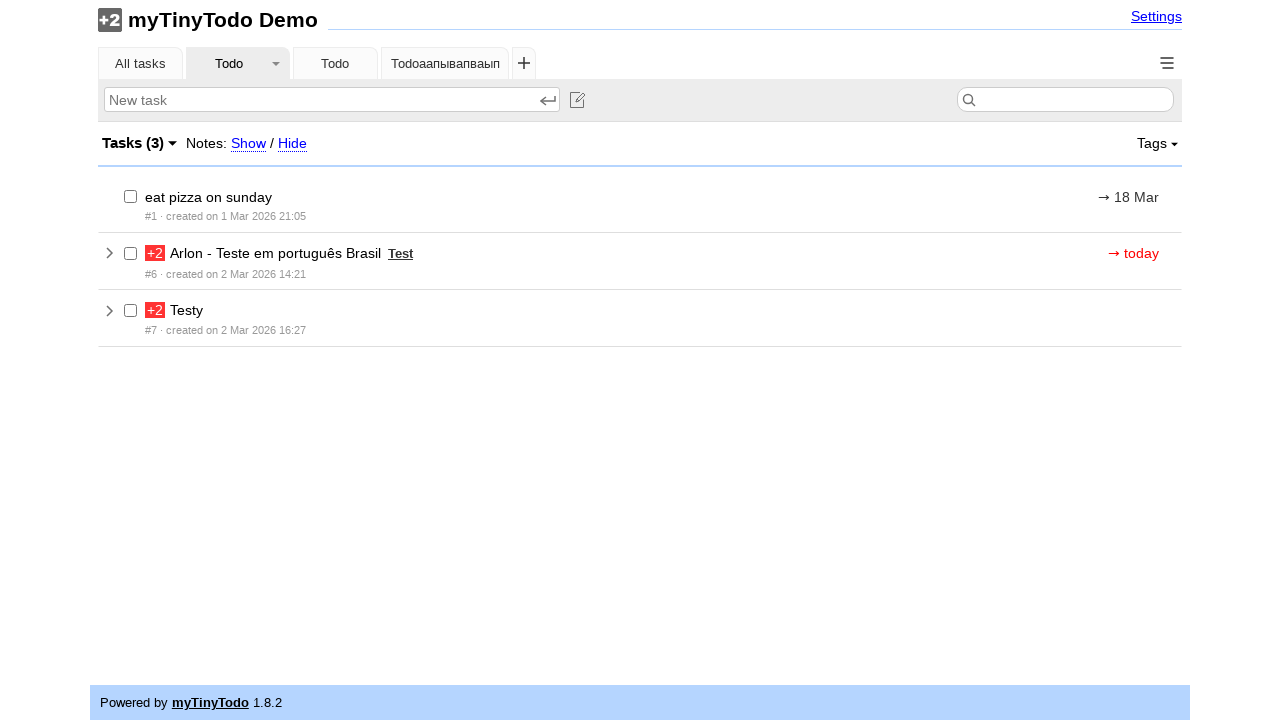

Filled task input field with 'automated_test_task' on #task
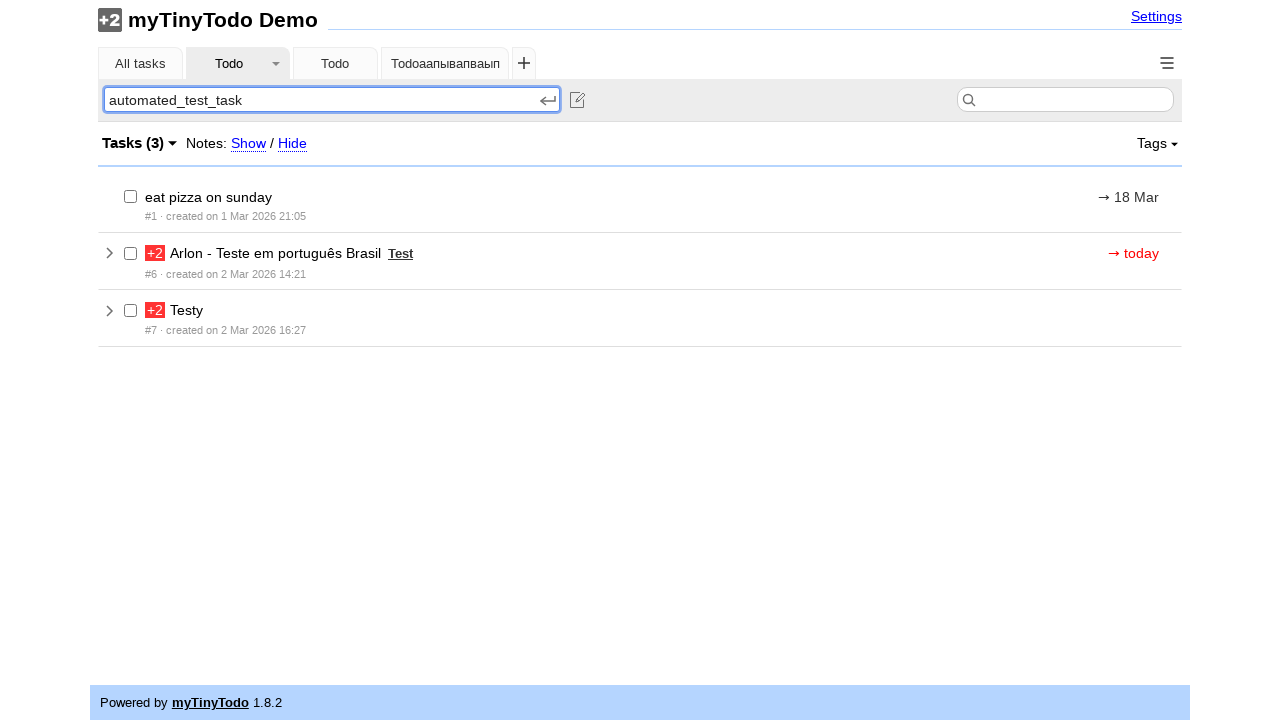

Clicked submit button to create new task at (548, 100) on #newtask_submit
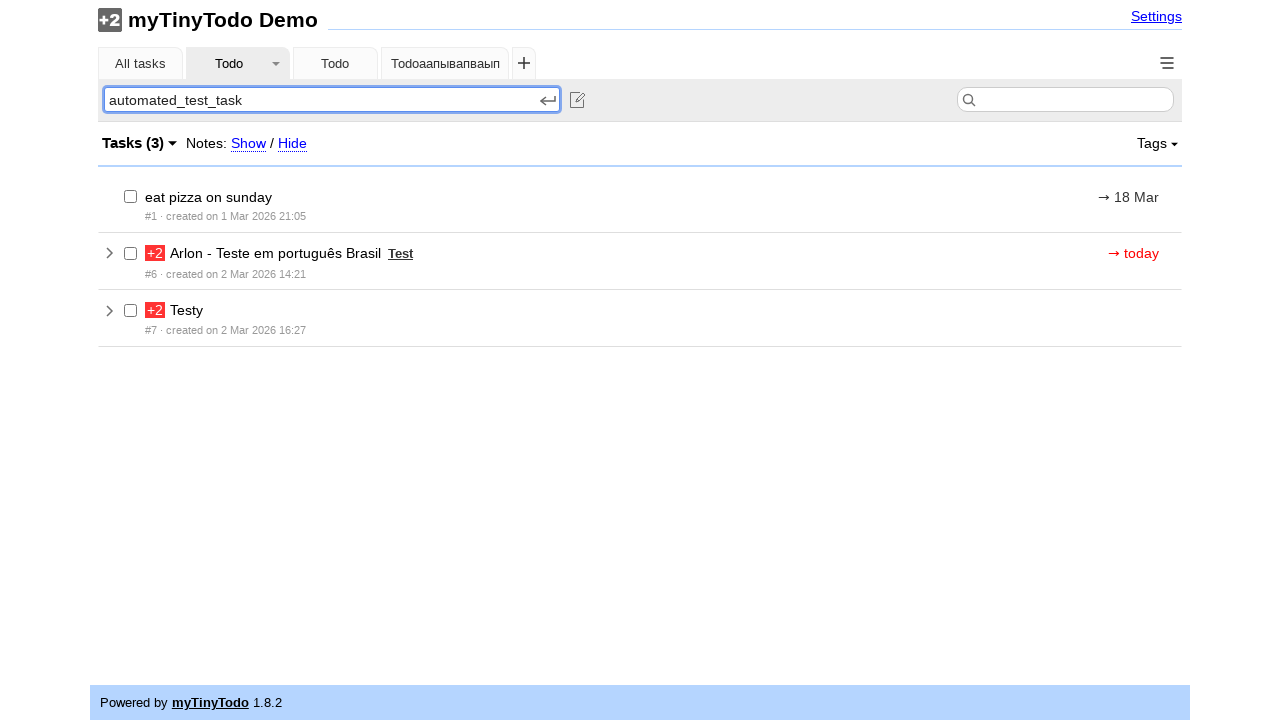

Waited 2 seconds for task list to update
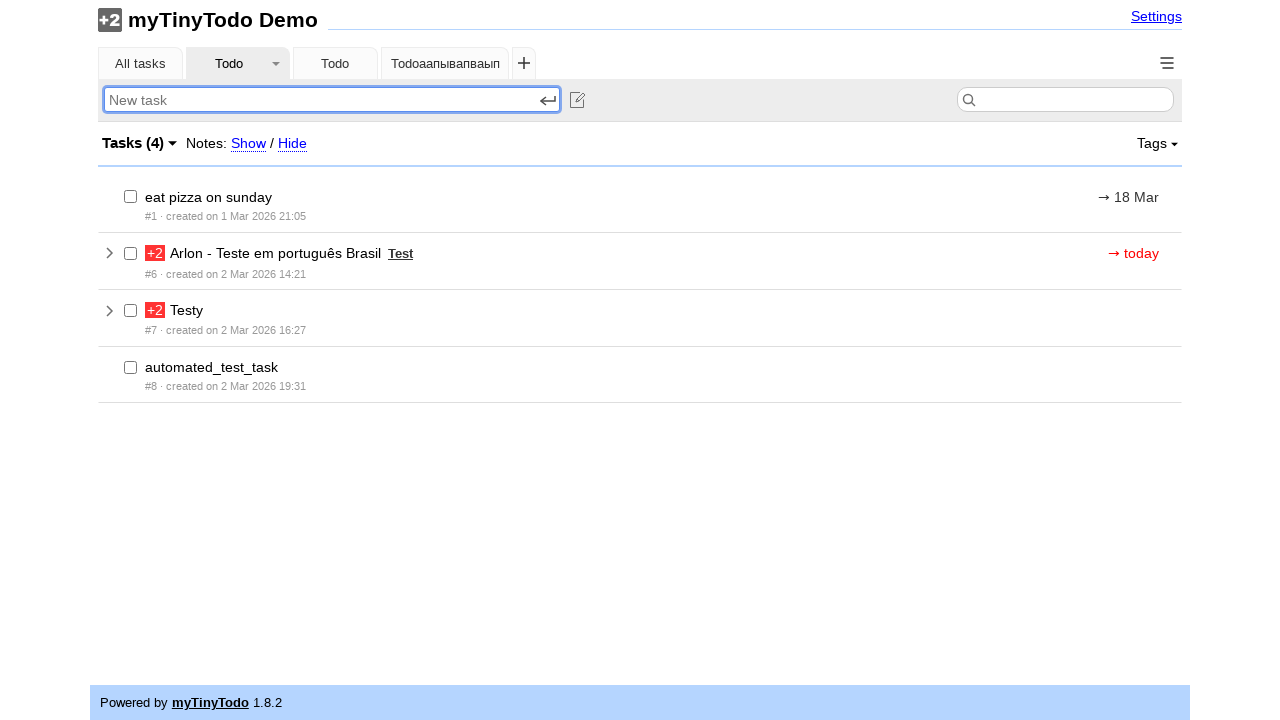

Located all tasks in the task list
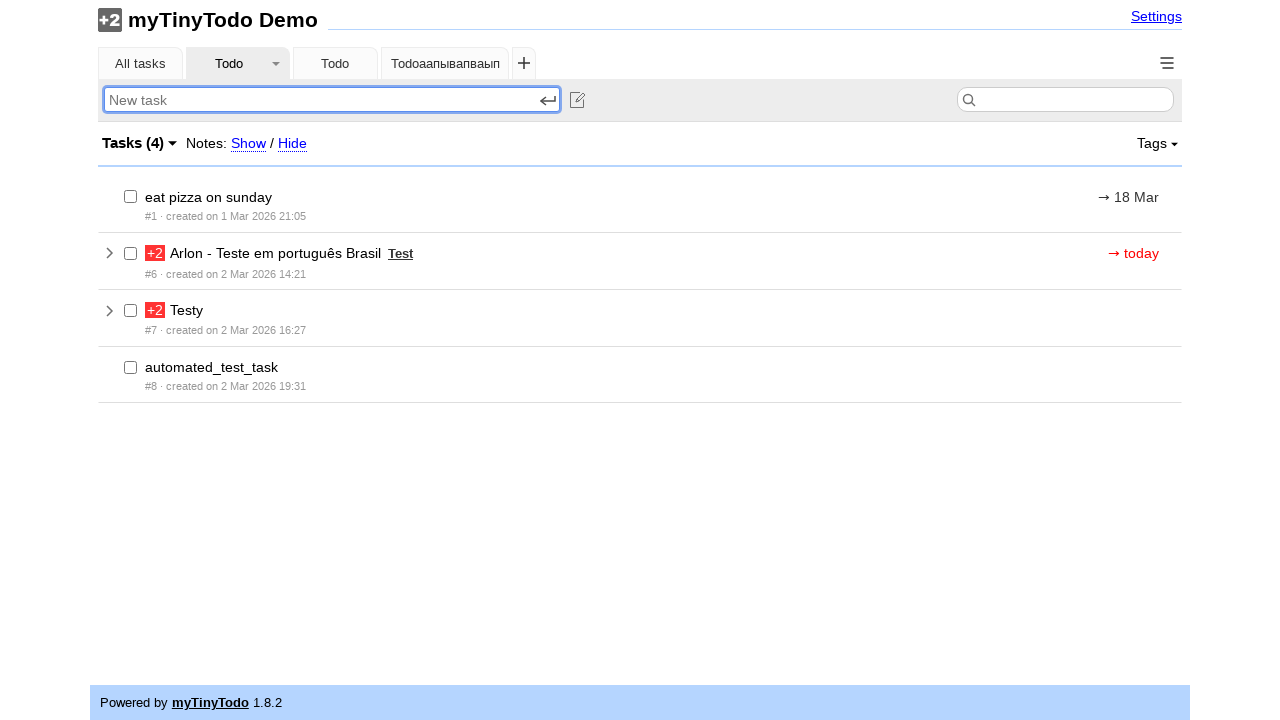

Hovered over 'automated_test_task' to reveal action button at (212, 367) on #tasklist > li >> nth=3 >> .task-title
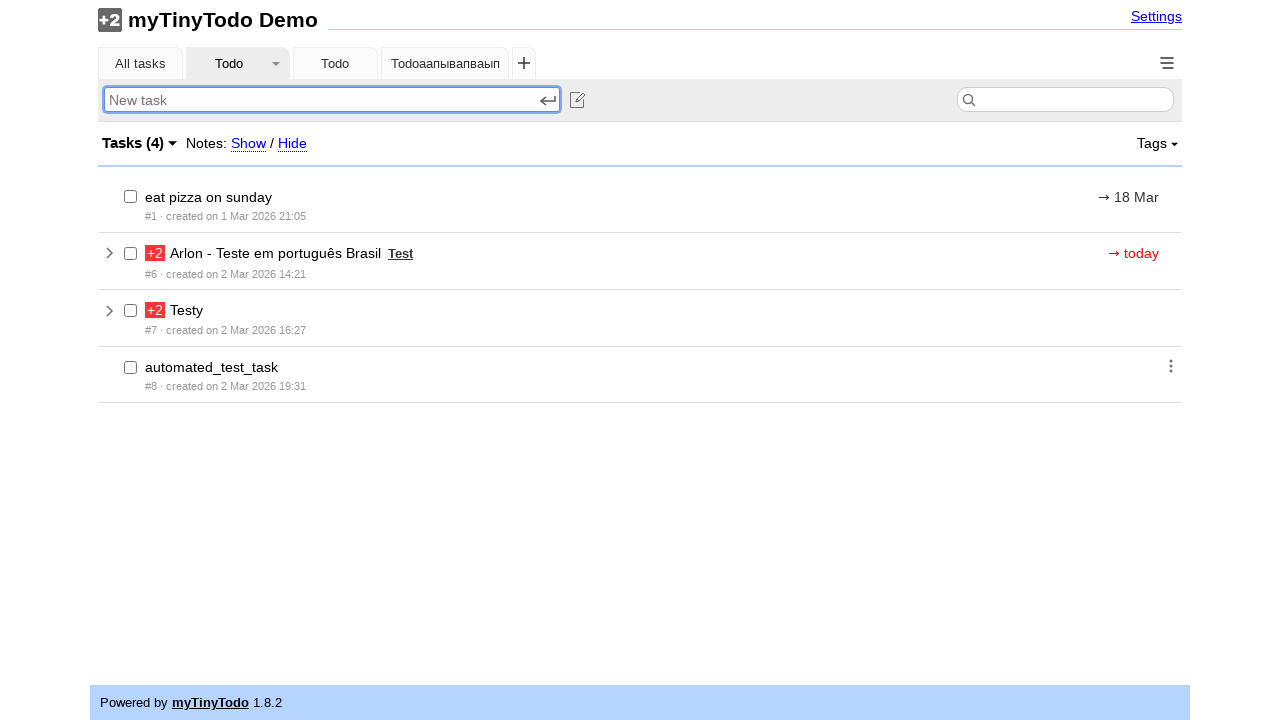

Clicked action button to open context menu at (1171, 366) on #tasklist > li >> nth=3 >> .taskactionbtn
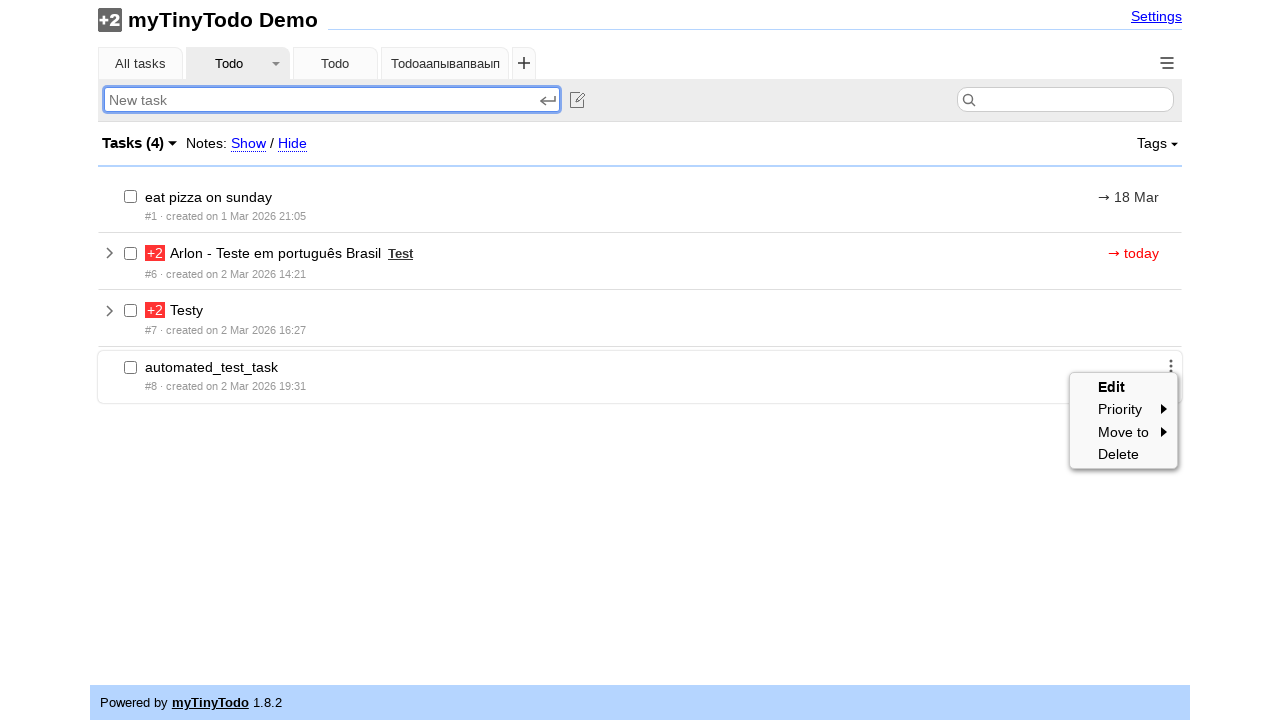

Clicked delete option in context menu at (1124, 454) on #cmenu_delete
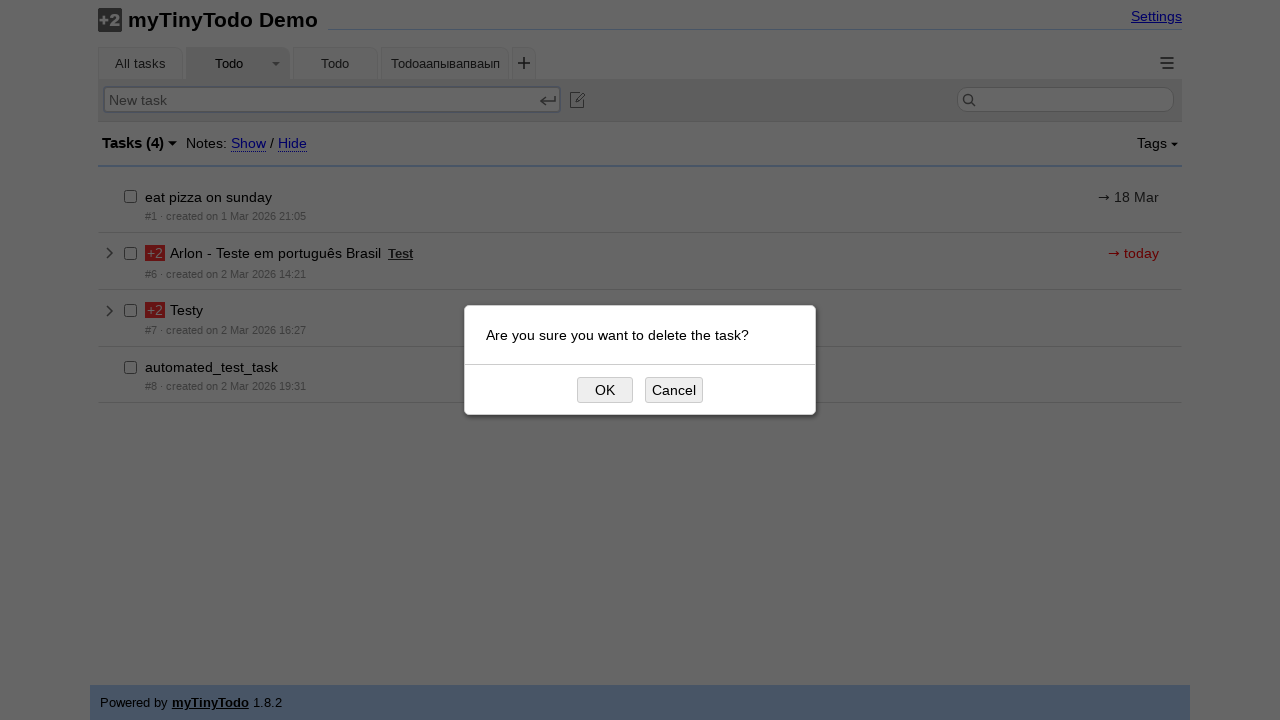

Confirmed task deletion in modal dialog at (605, 390) on #btnModalOk
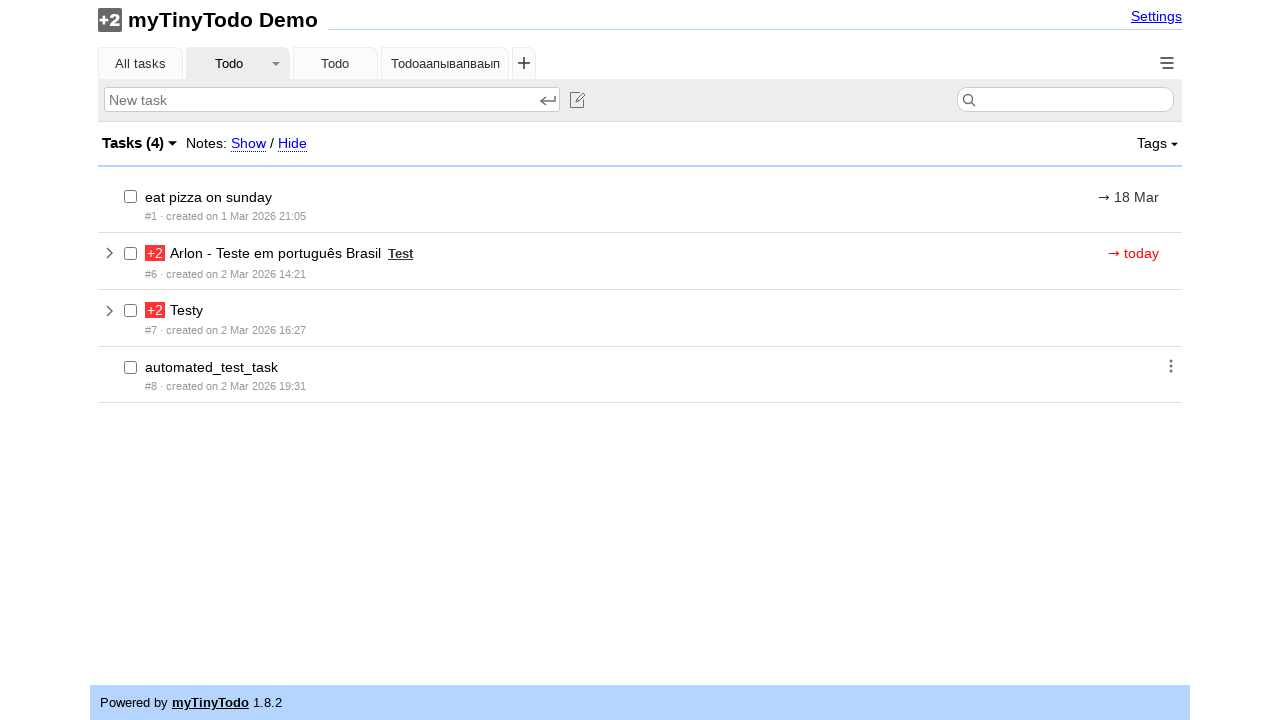

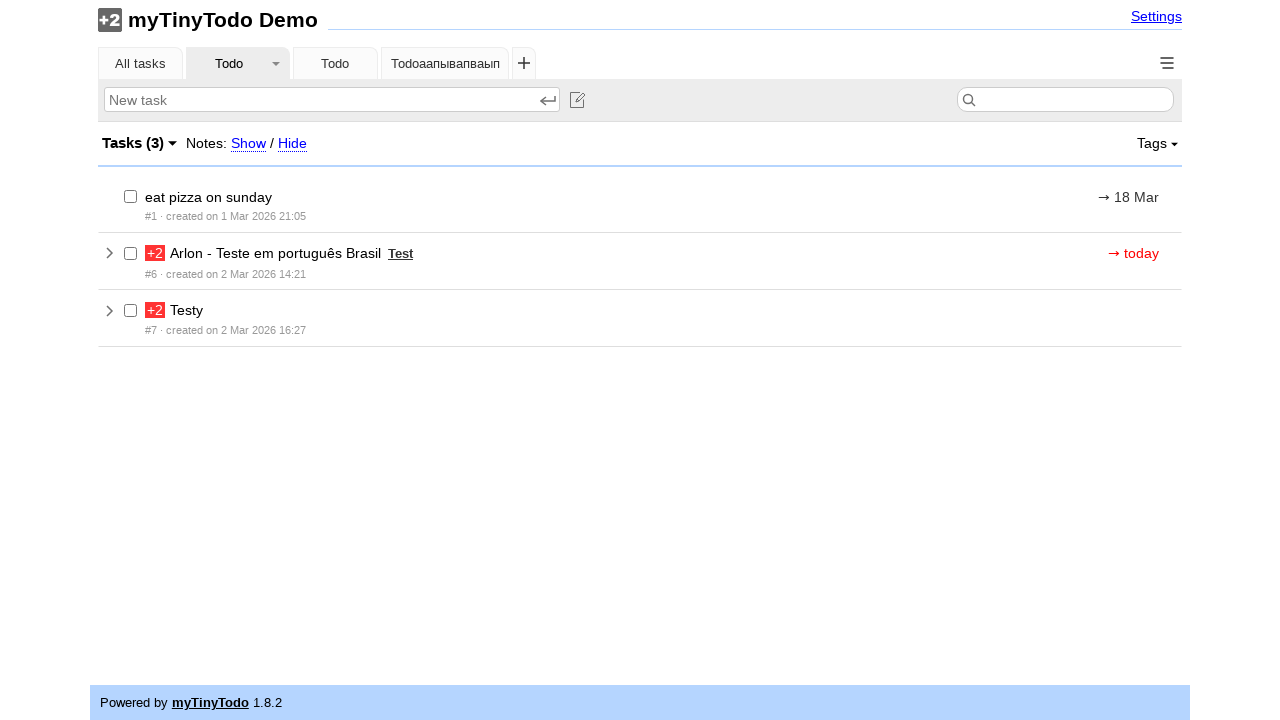